Tests jQuery UI custom dropdown by selecting different number values and verifying the selection

Starting URL: http://jqueryui.com/resources/demos/selectmenu/default.html

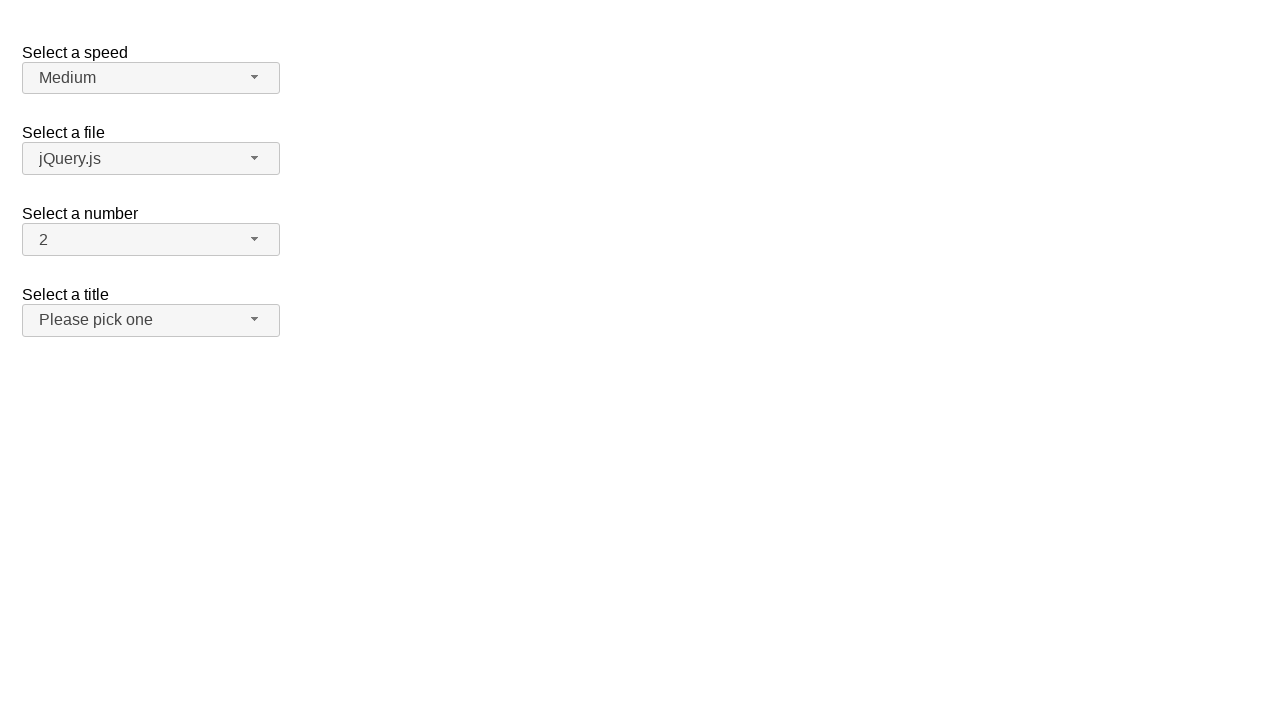

Clicked number dropdown button to open menu at (151, 240) on span#number-button
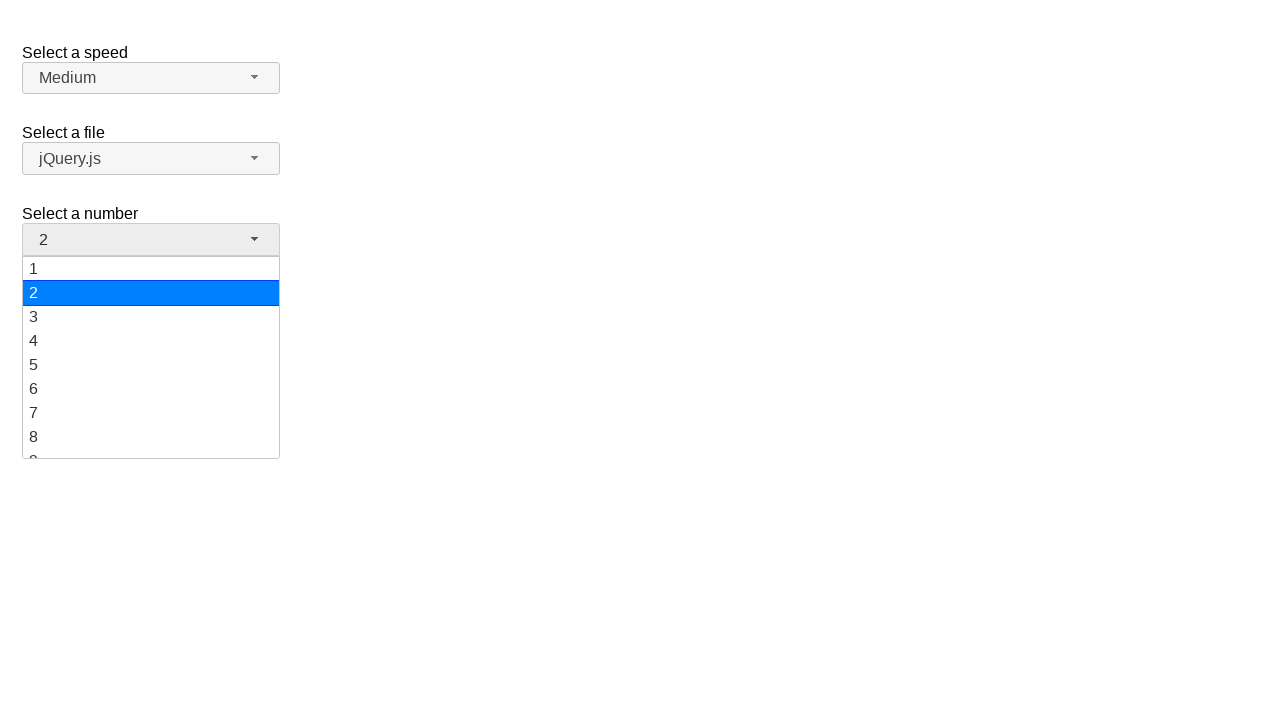

Waited for dropdown menu options to be visible
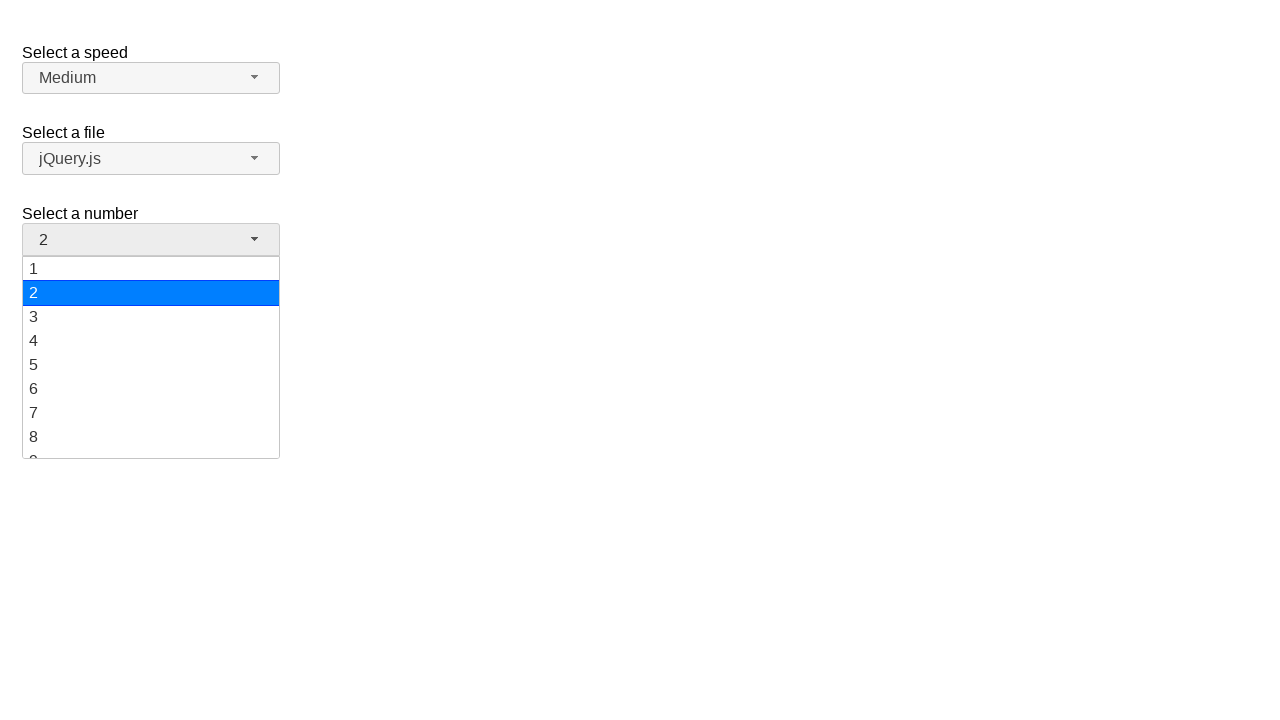

Scrolled option '18' into view
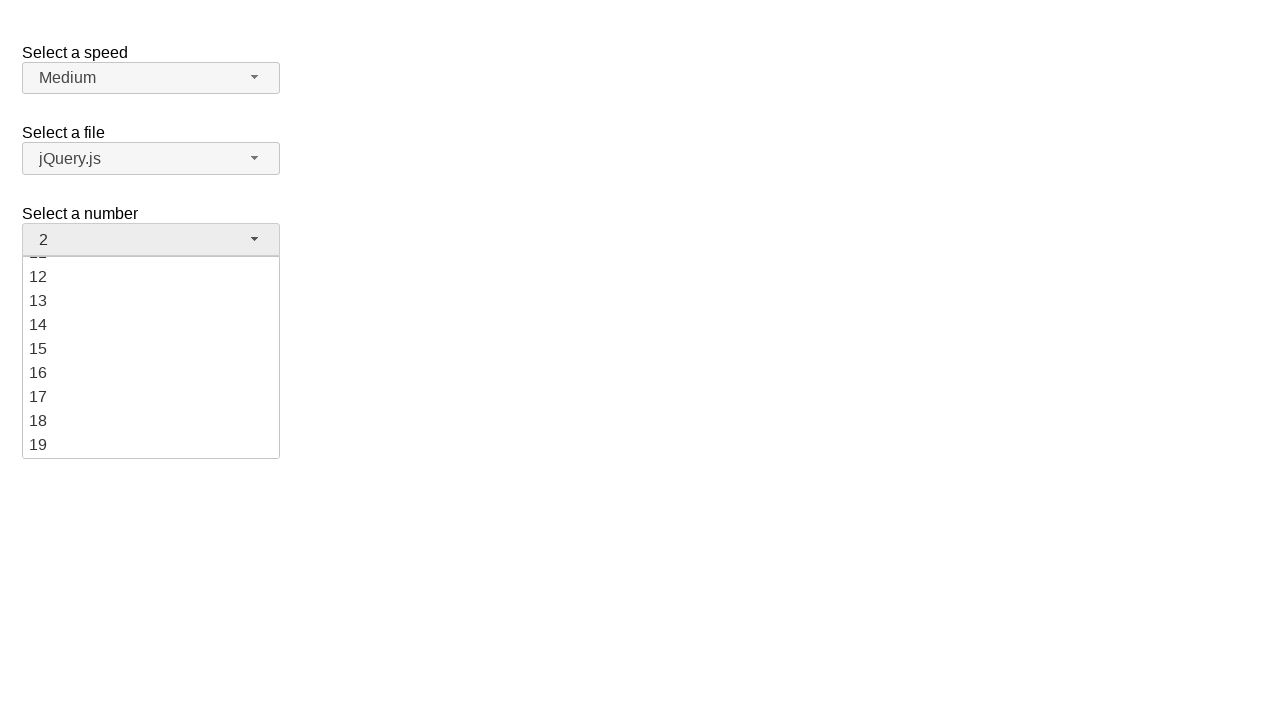

Clicked option '18' from dropdown menu
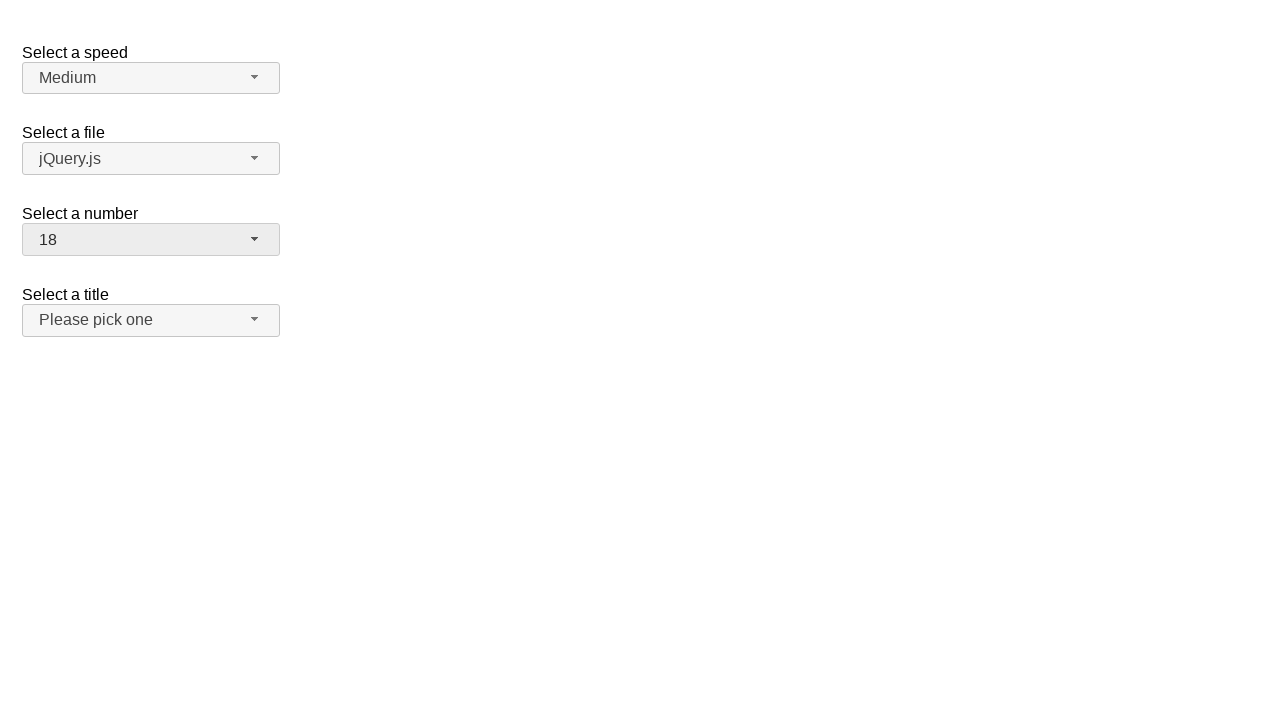

Verified that '18' is selected in the dropdown
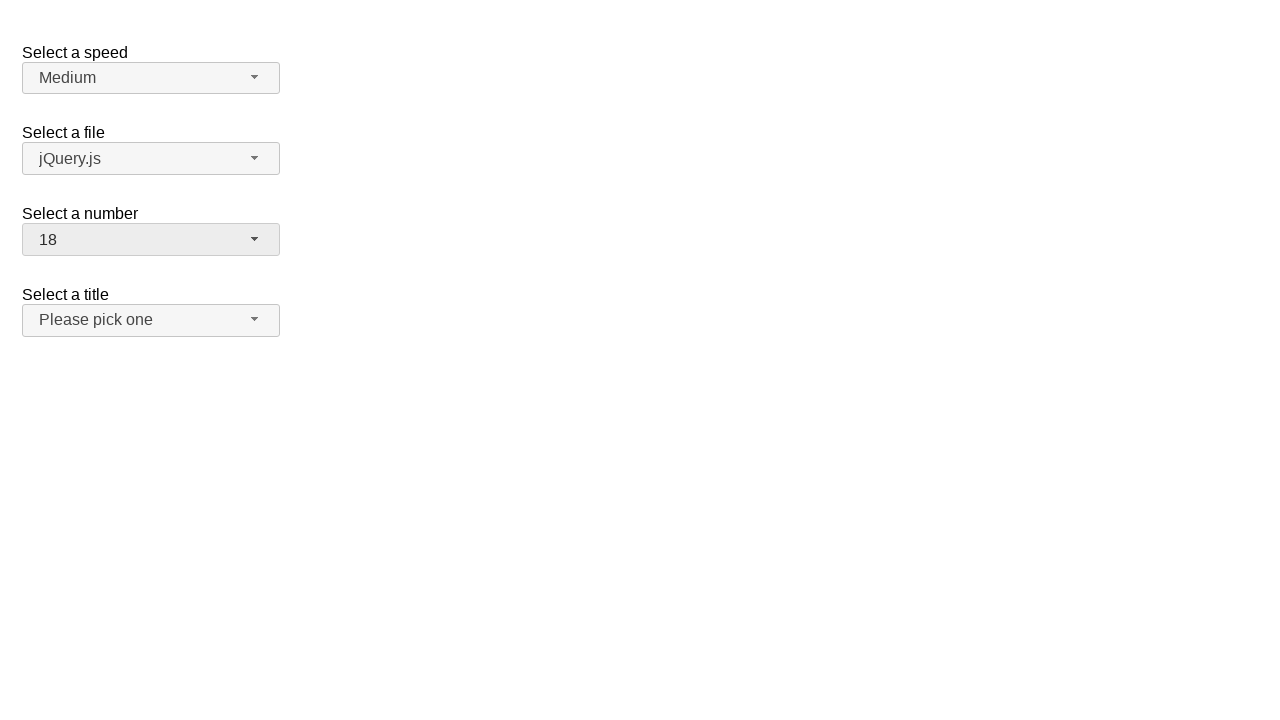

Clicked number dropdown button to open menu again at (151, 240) on span#number-button
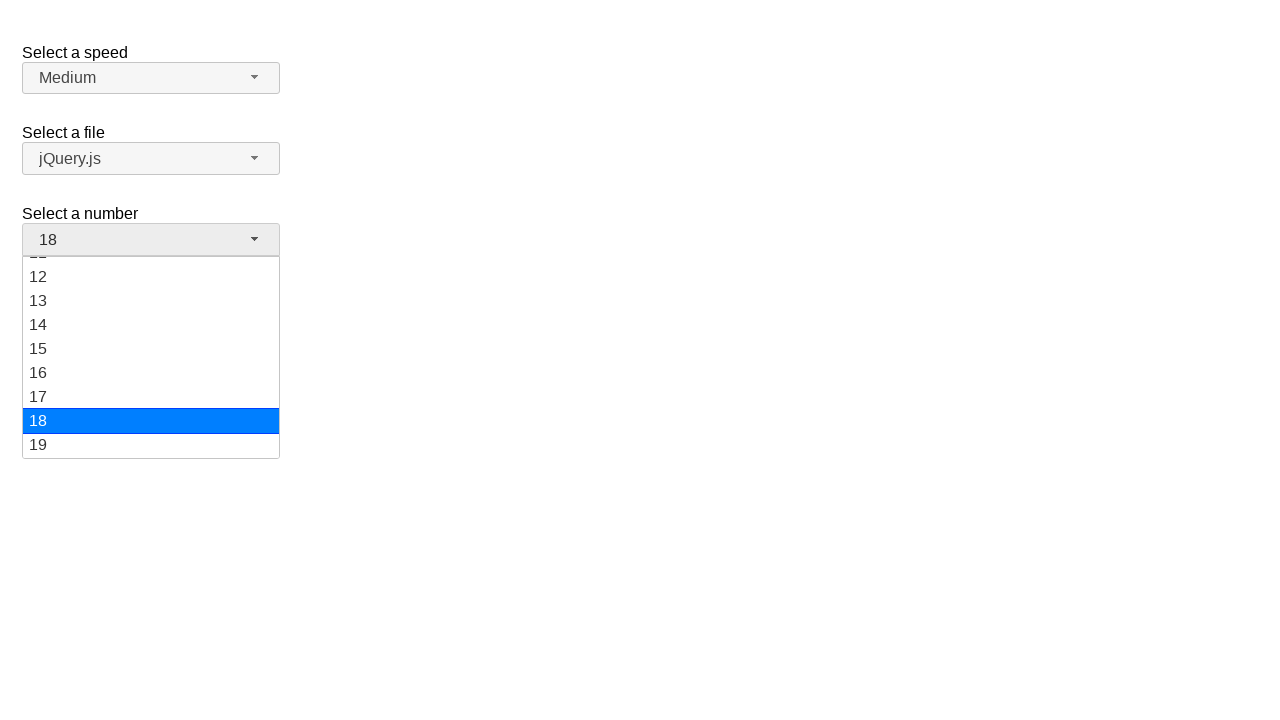

Waited for dropdown menu options to be visible
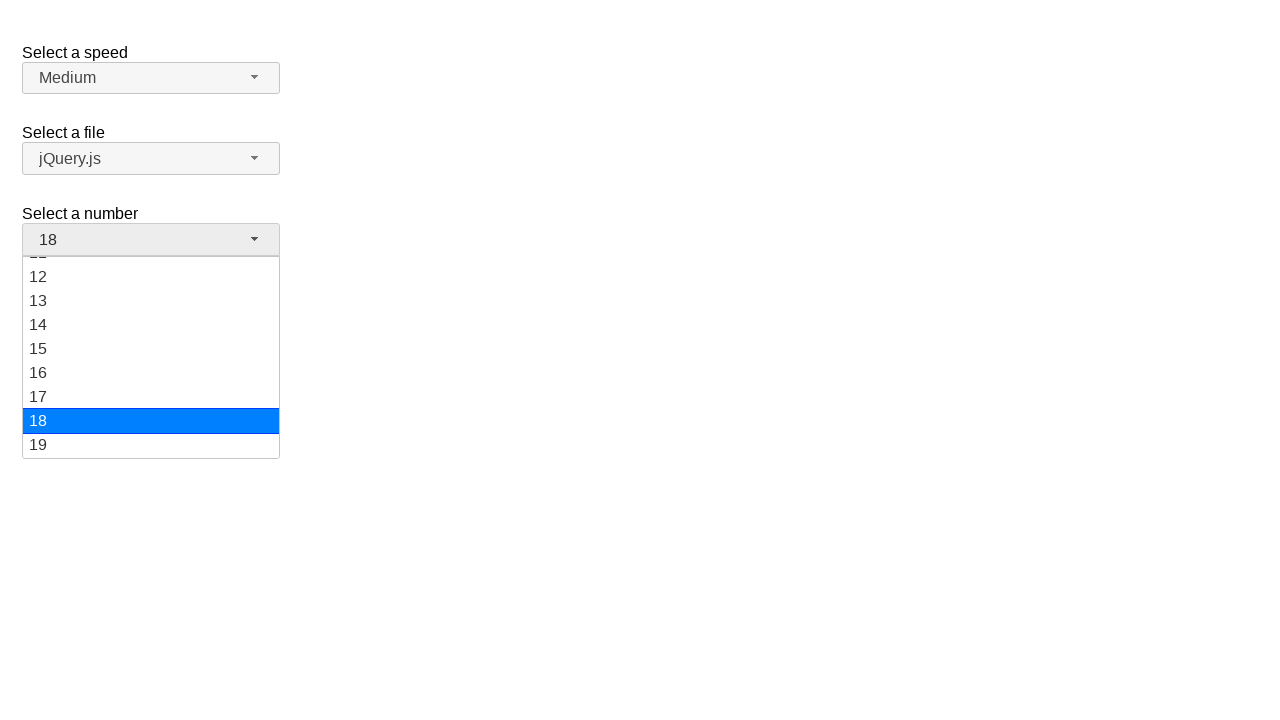

Scrolled option '11' into view
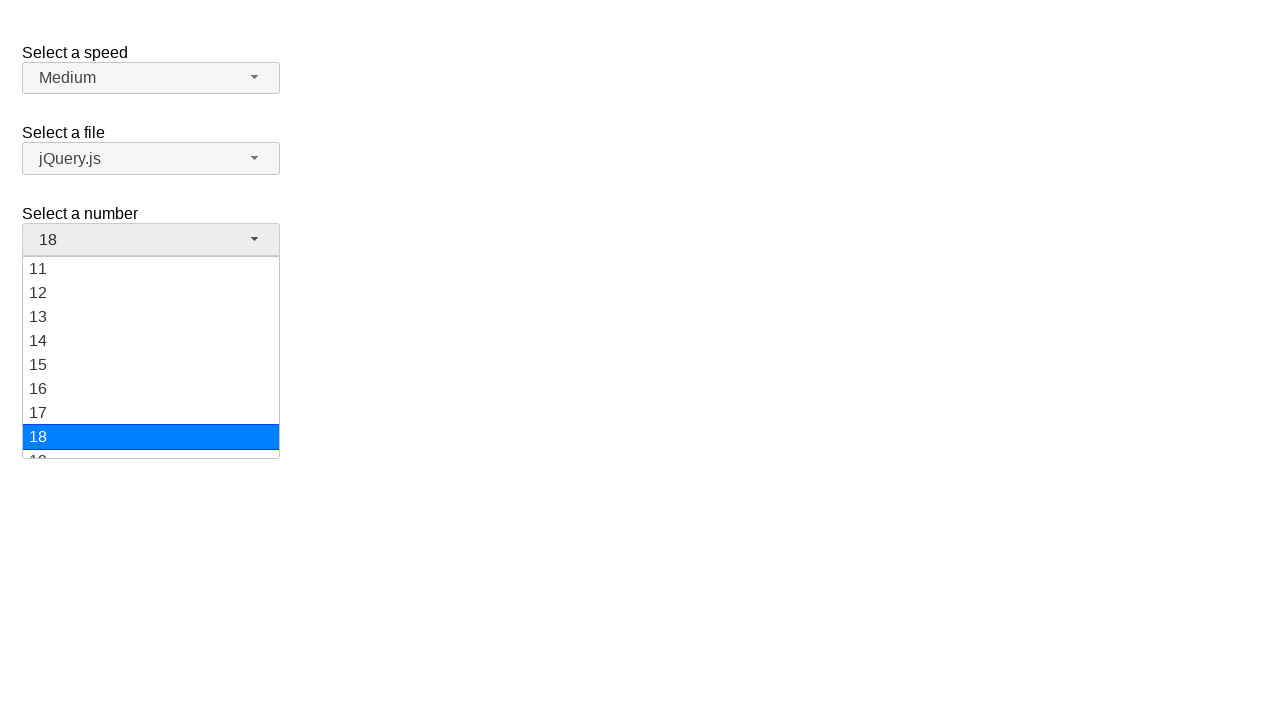

Clicked option '11' from dropdown menu
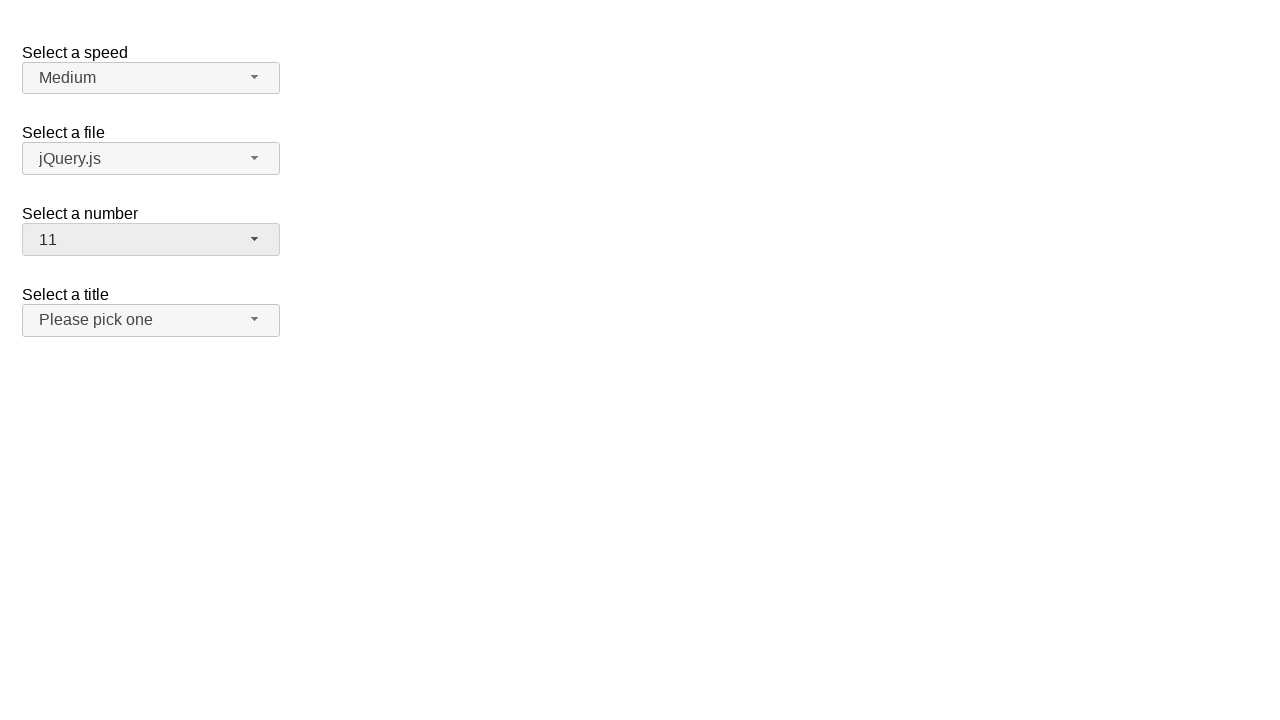

Verified that '11' is selected in the dropdown
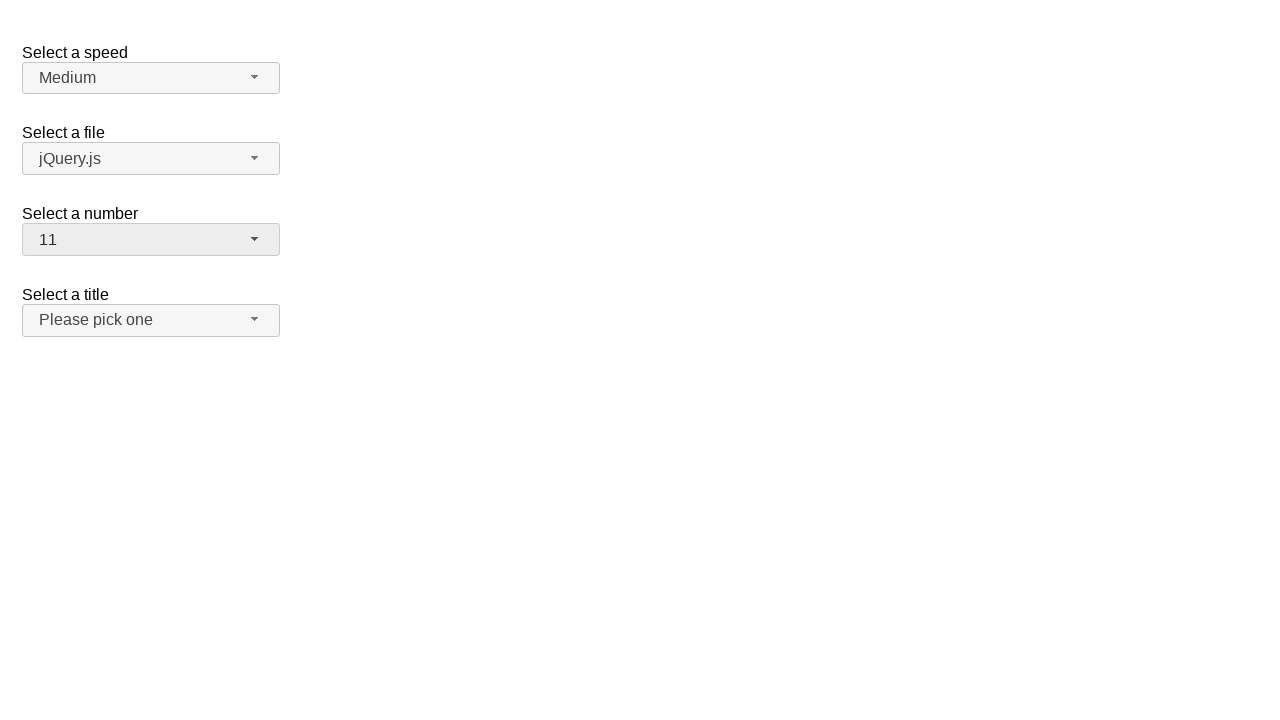

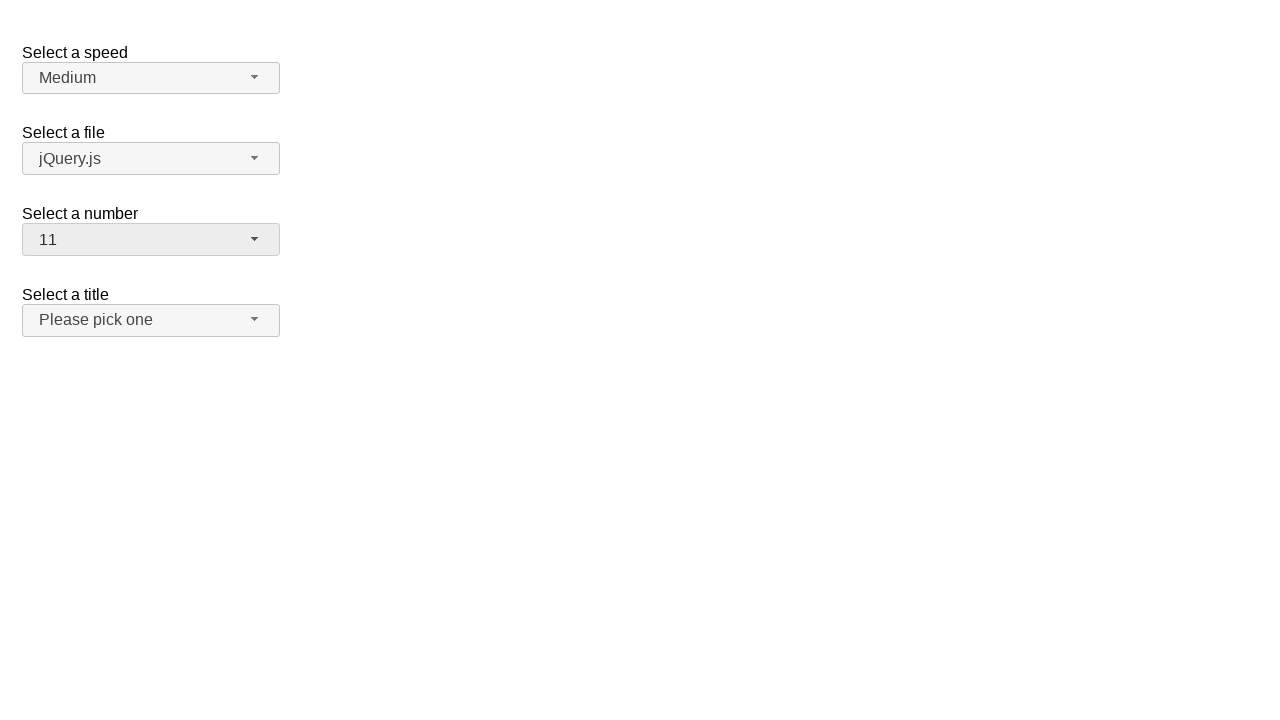